Tests navigation through the women's section to the dress collection by clicking on woman menu and then dress submenu

Starting URL: https://ua.katsurina.com/

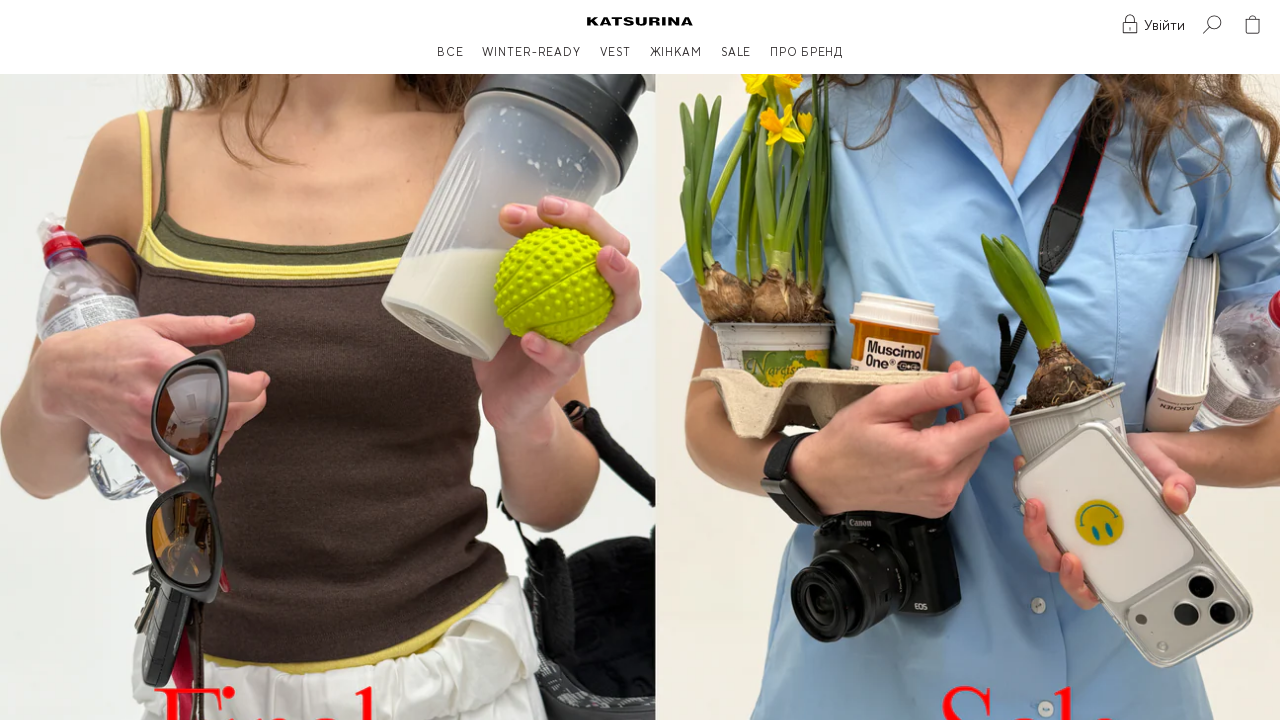

Clicked on woman menu item in header navigation at (676, 52) on xpath=//div[@class ="header-nav__primary-wrap"]//a[@href="/collections/woman"][1
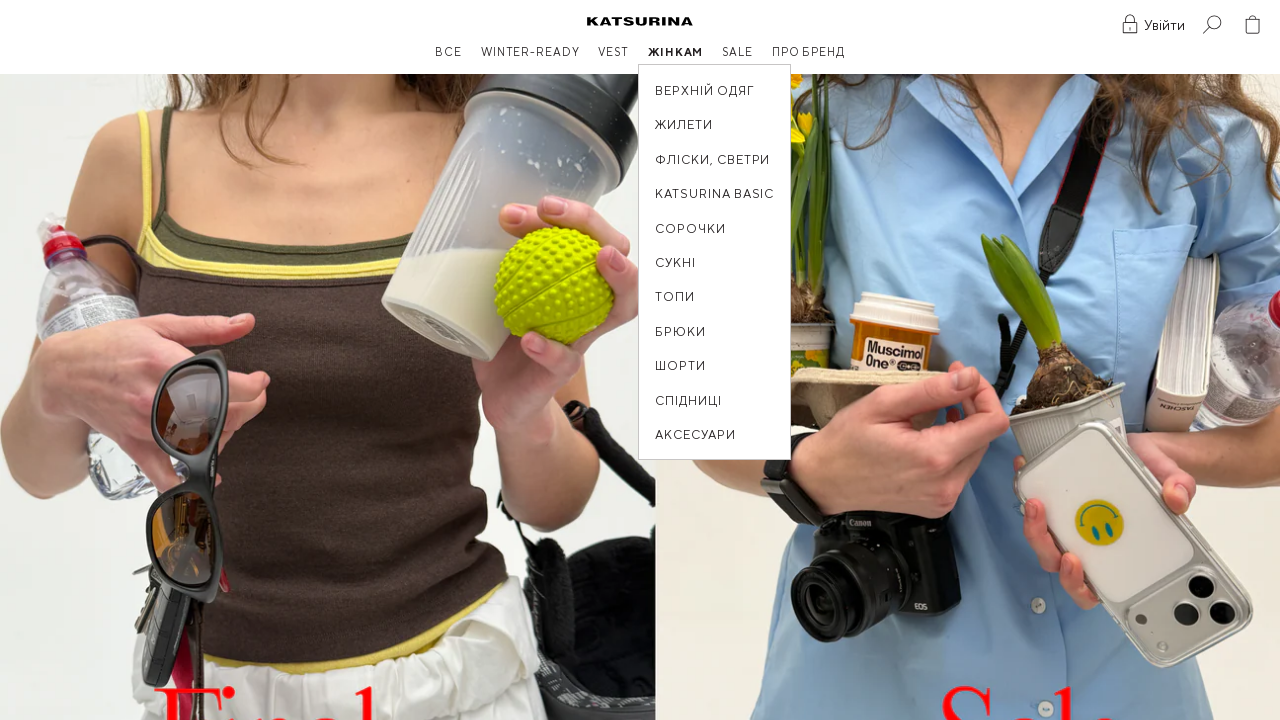

Clicked on dress submenu item at (675, 263) on xpath=//div[@class="child-list"]//a[@href="/collections/dress"]
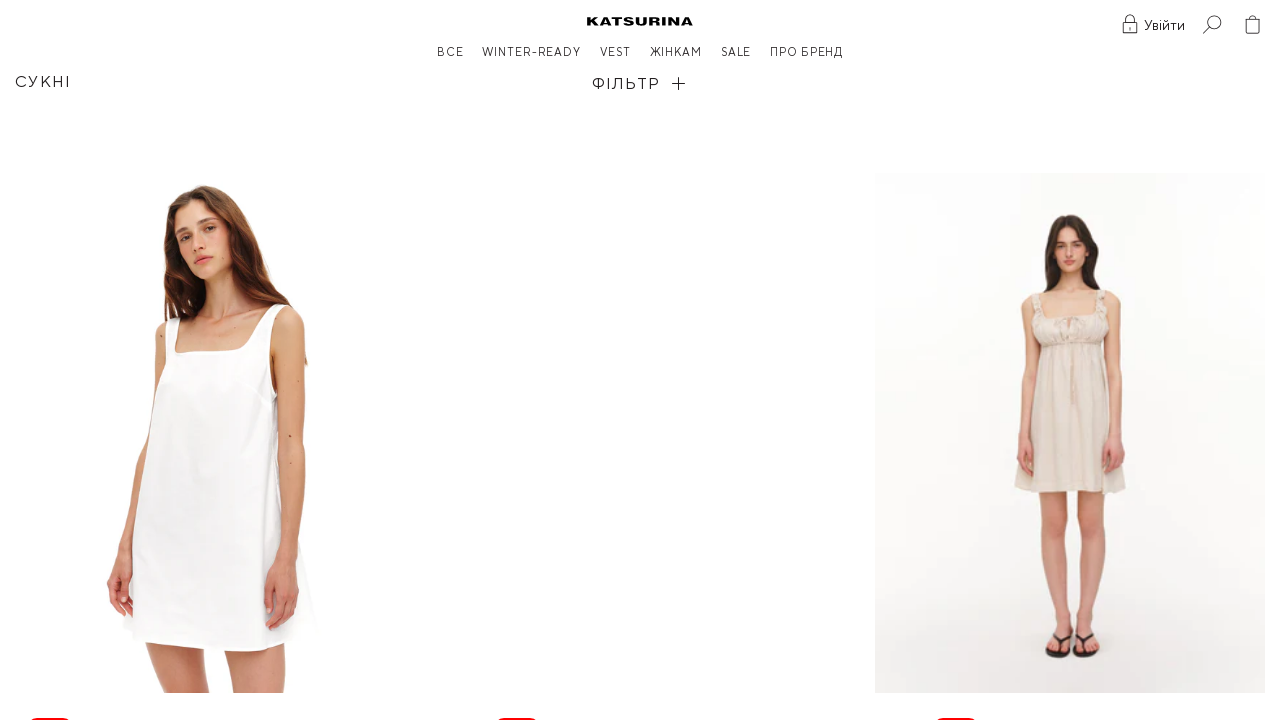

Waited for dress collection page to load
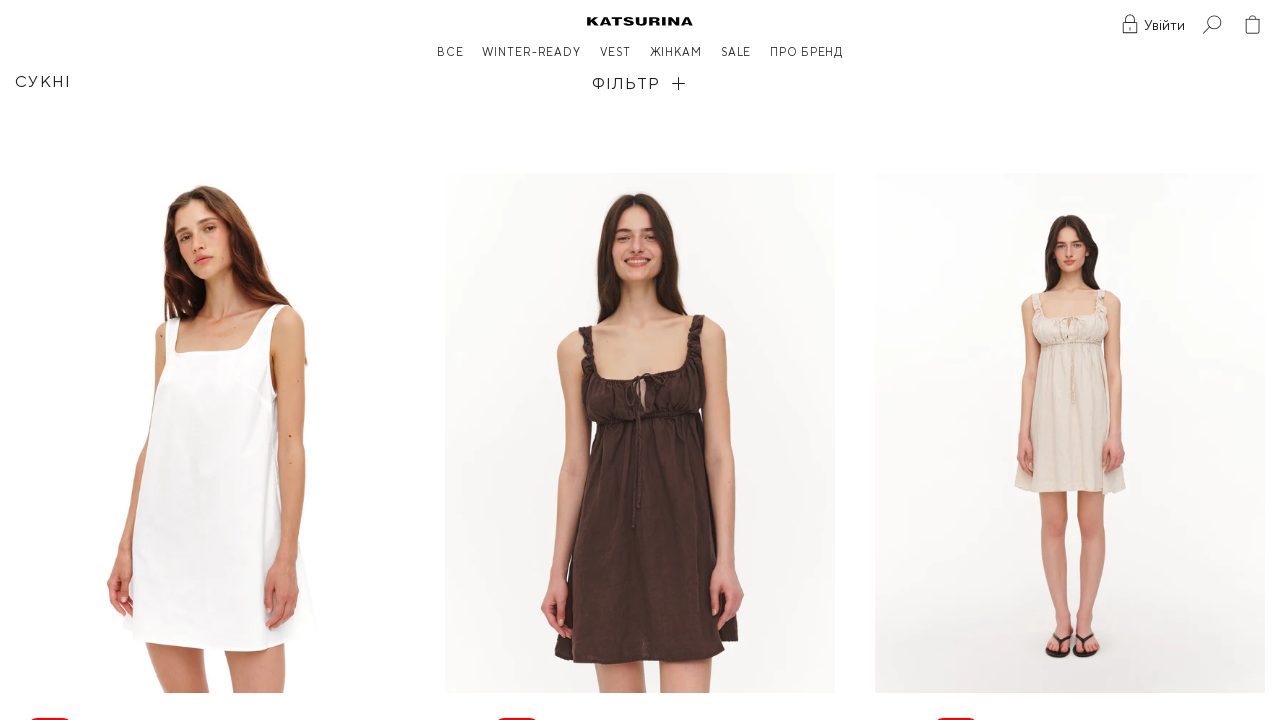

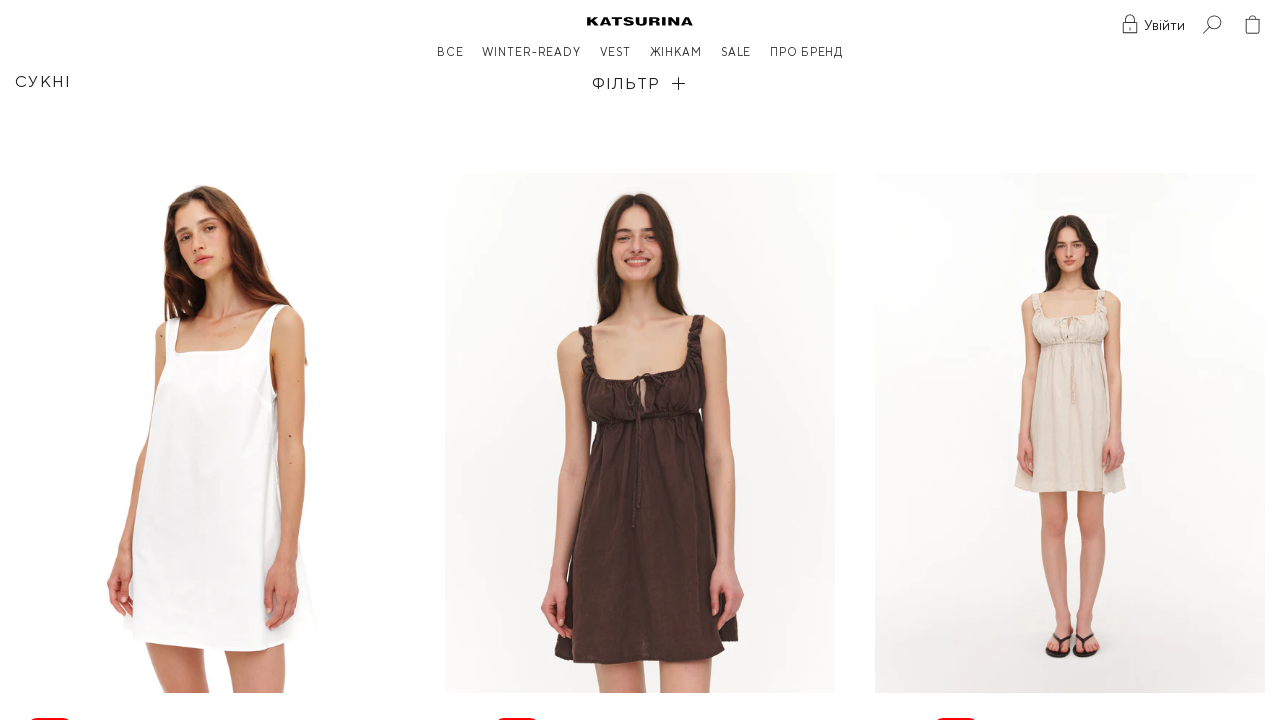